Tests error validation on the UK government holiday entitlement calculator by navigating through the form, then going back to edit a field with invalid values (200 hours, empty) to verify error messages appear

Starting URL: https://www.gov.uk/calculate-your-holiday-entitlement

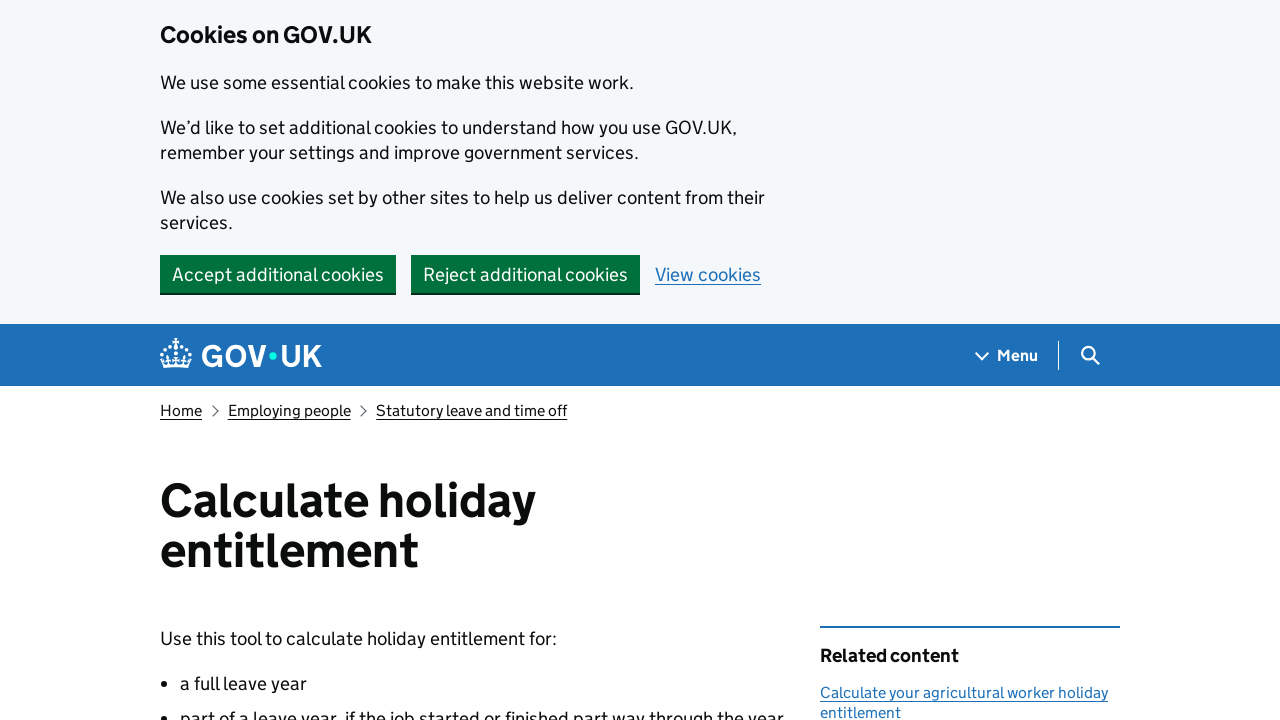

Clicked start button to begin the holiday entitlement calculator form at (238, 360) on a[href="/calculate-your-holiday-entitlement/y"]
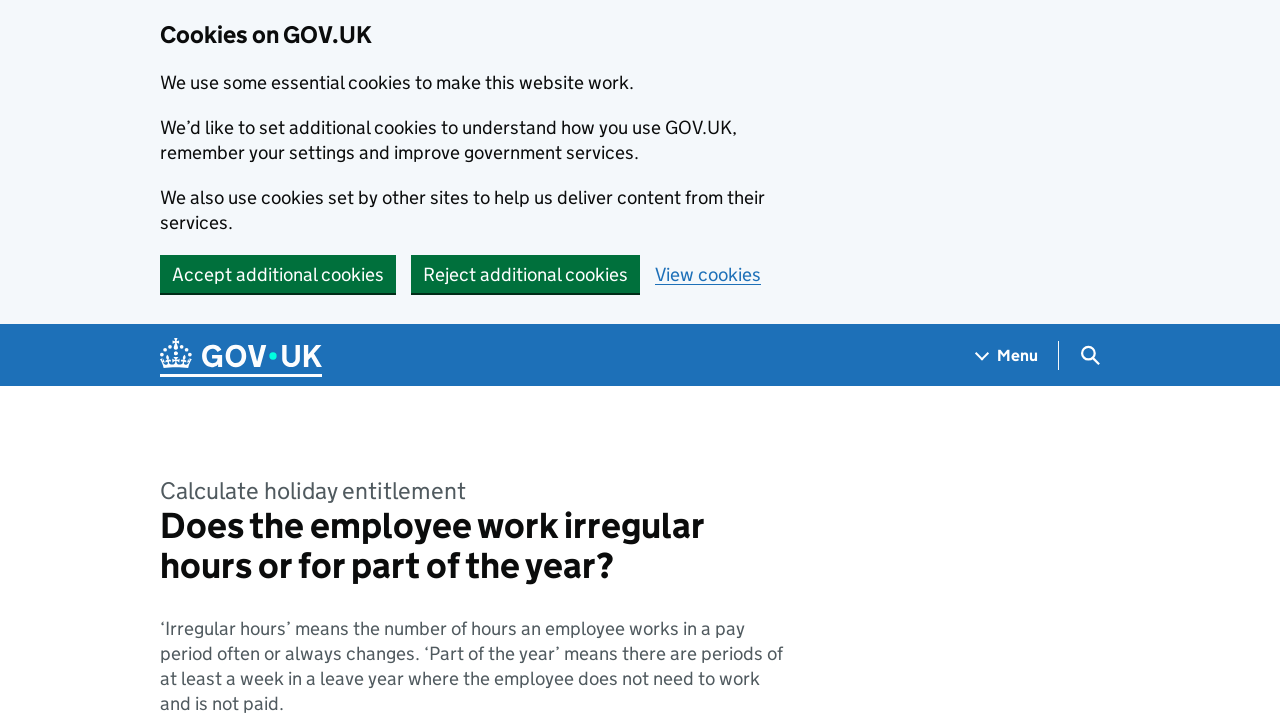

Form page loaded with heading visible
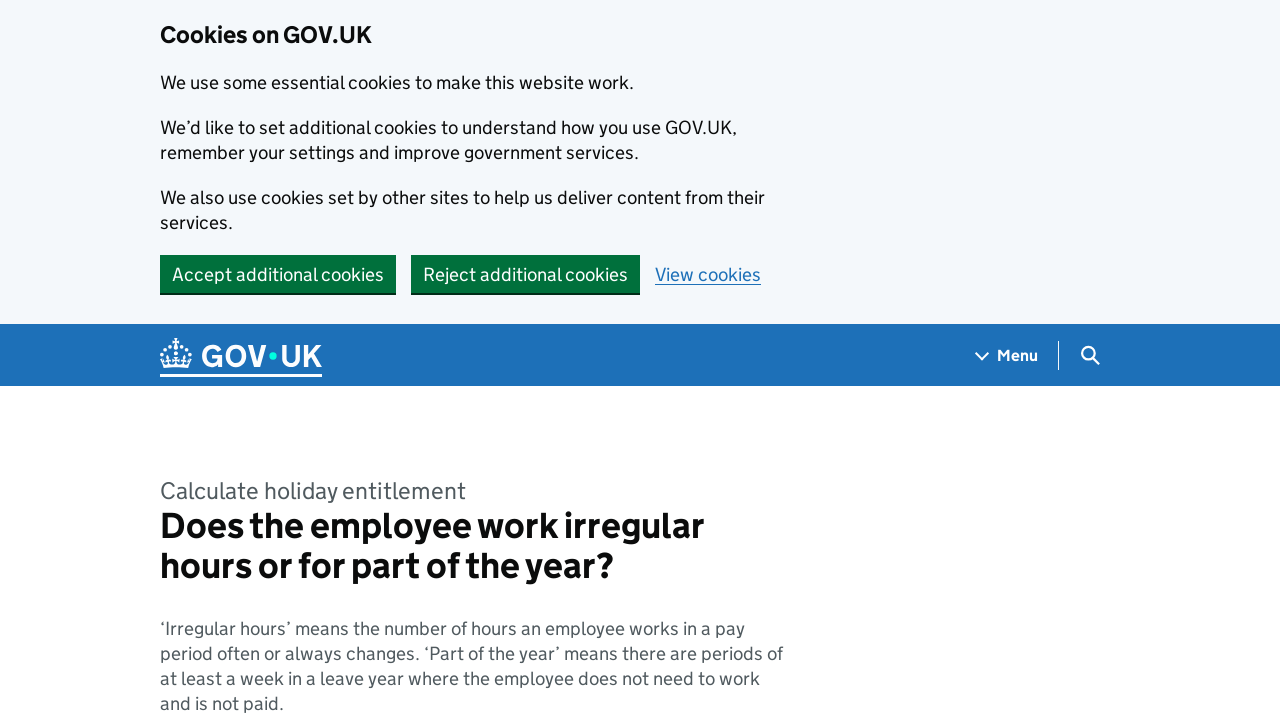

Selected 'No' for irregular hours question at (232, 360) on label[for="response-1"]
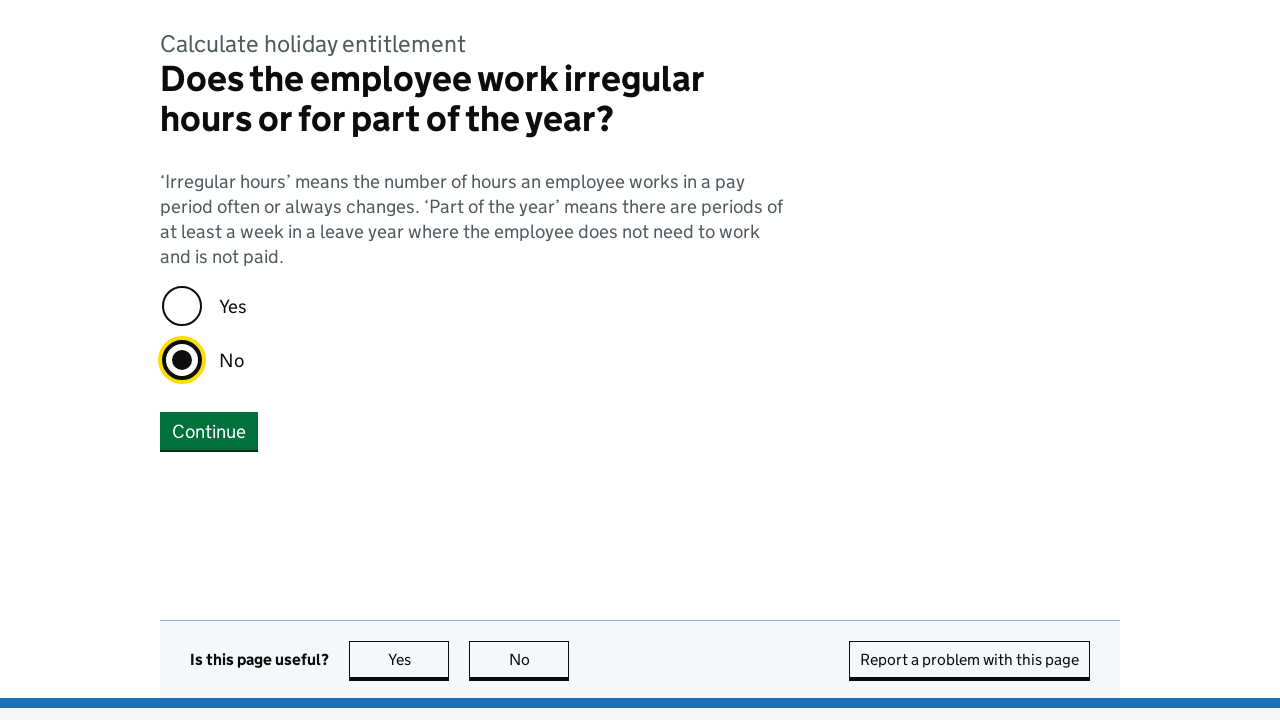

Clicked Continue button after selecting 'No' for irregular hours at (209, 431) on button:has-text("Continue")
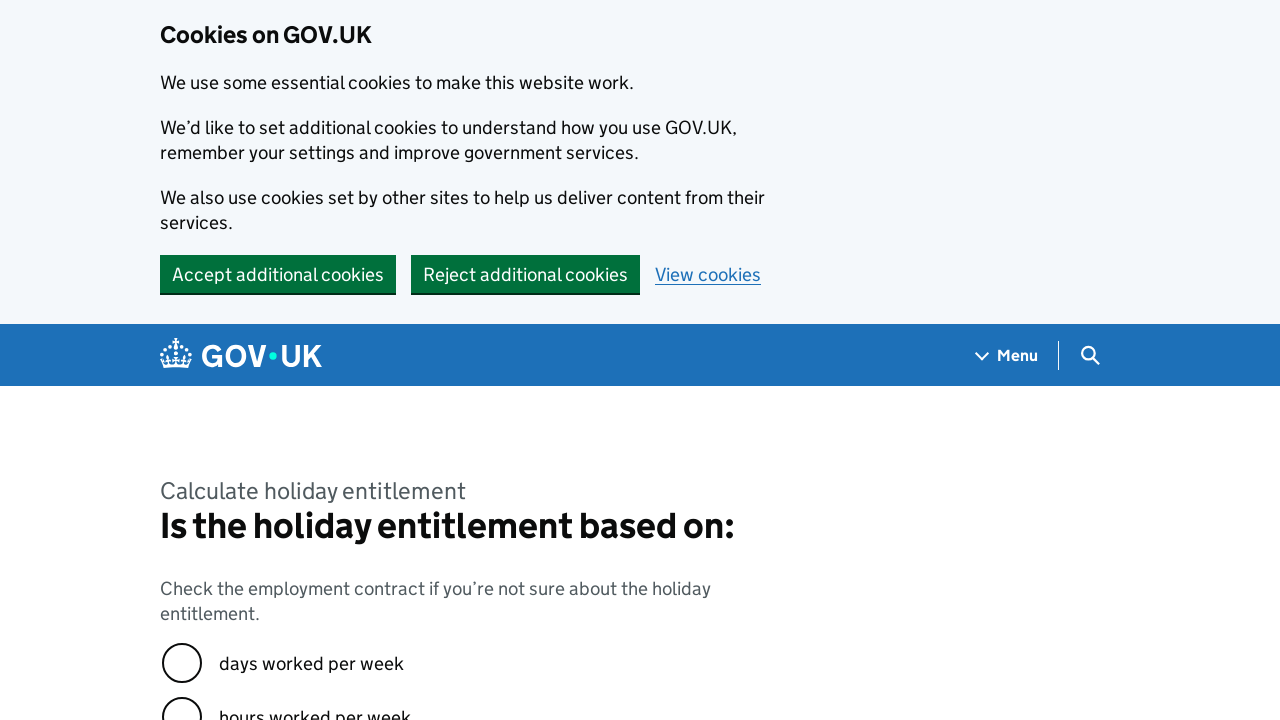

Selected 'hours worked per week' option at (315, 701) on label[for="response-1"]
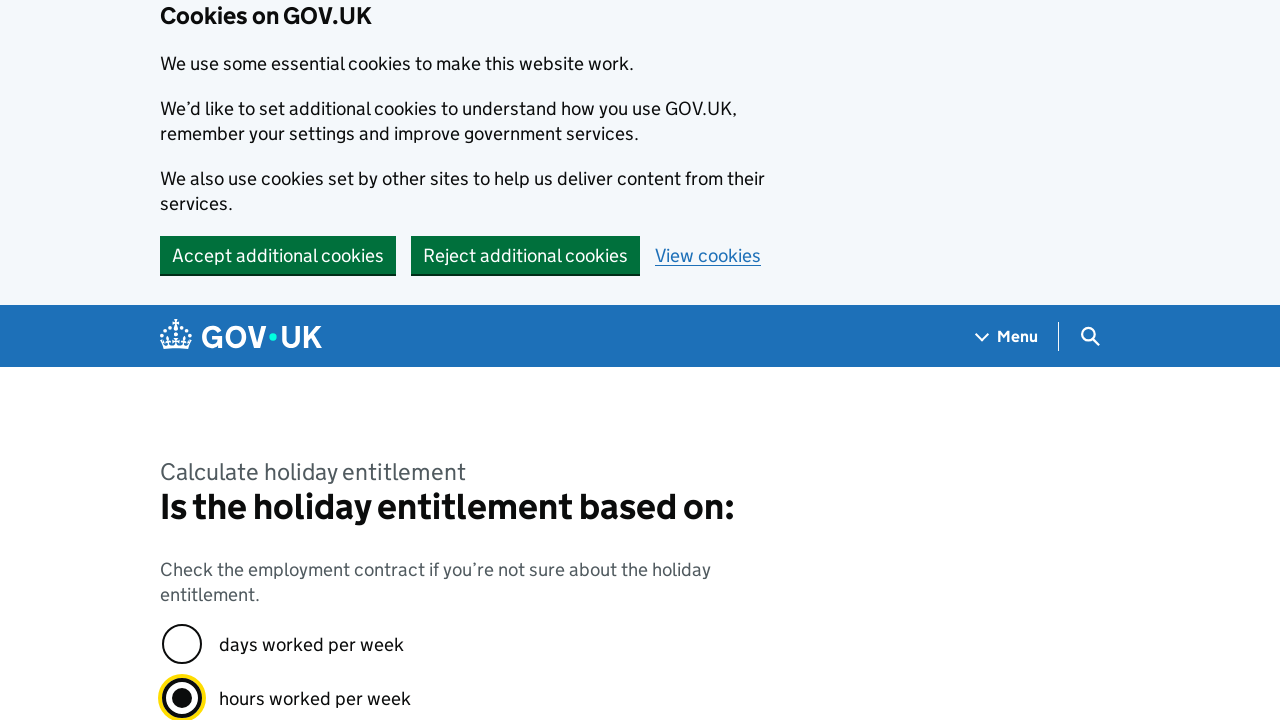

Clicked Continue button after selecting hours worked per week at (209, 360) on button:has-text("Continue")
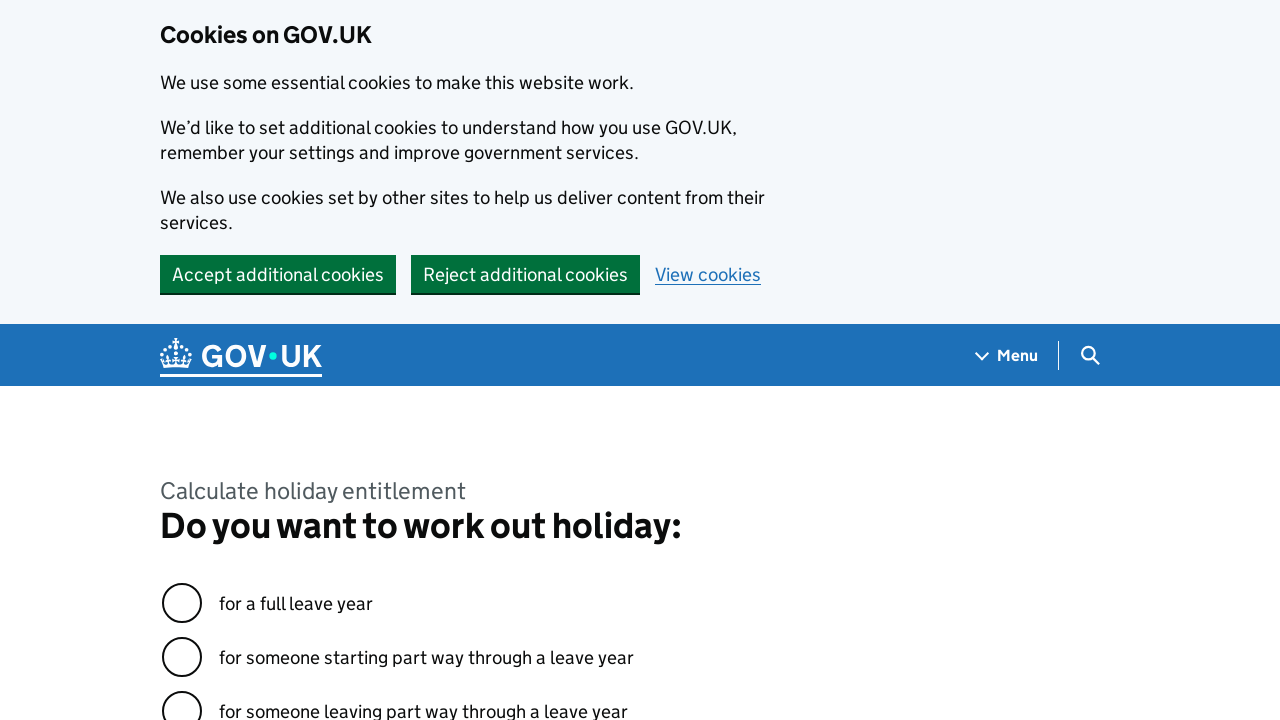

Selected 'for a full leave year' option at (296, 603) on label[for="response-0"]
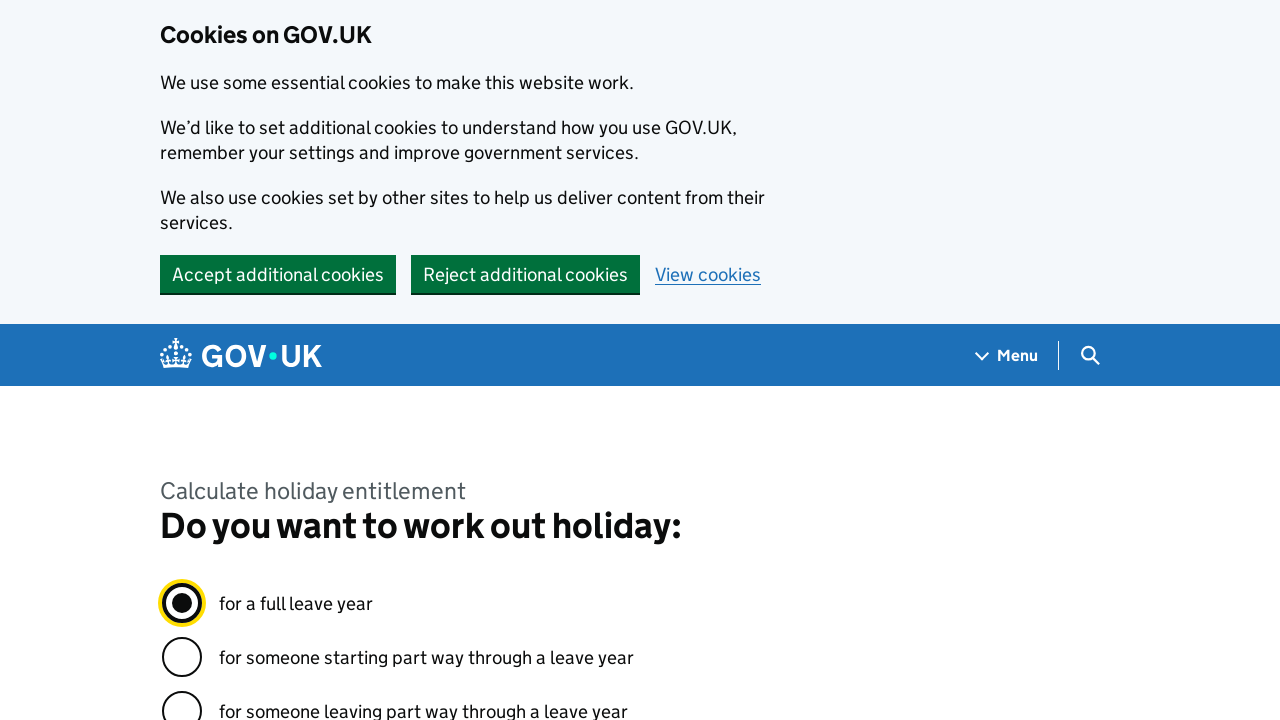

Clicked Continue button after selecting full leave year at (209, 360) on button:has-text("Continue")
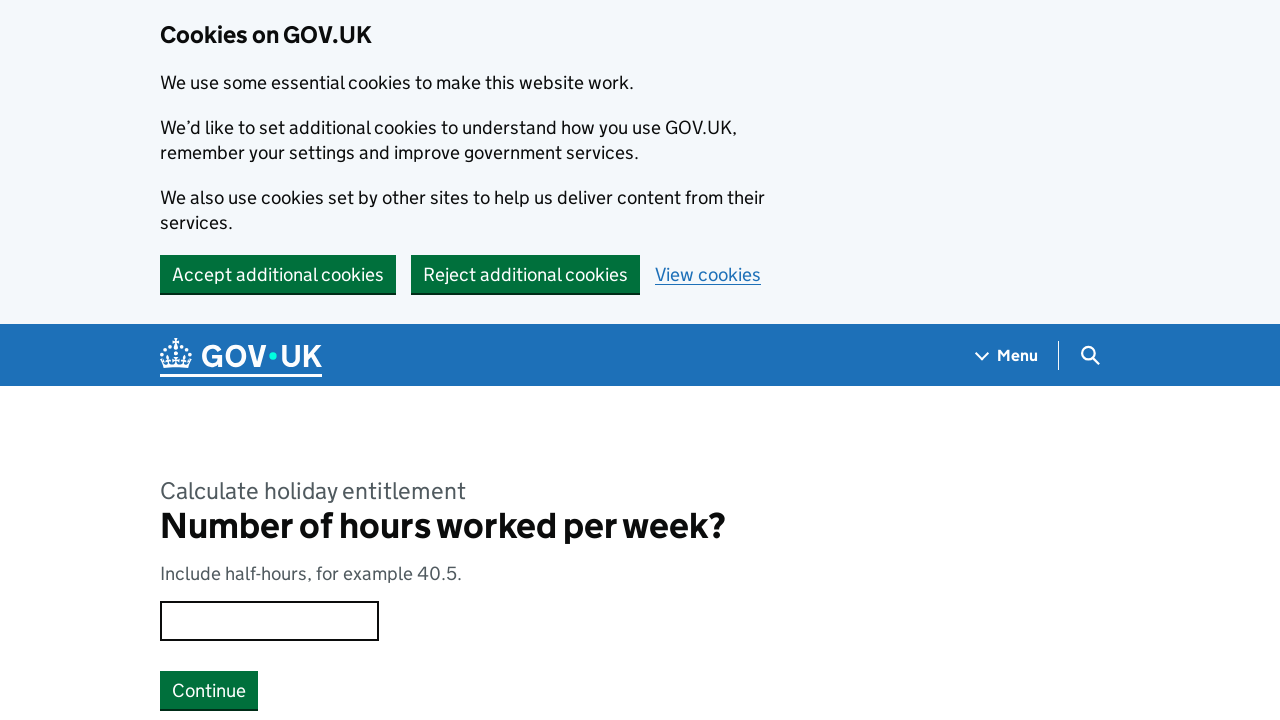

Filled hours per week field with '40' on [id="response"]
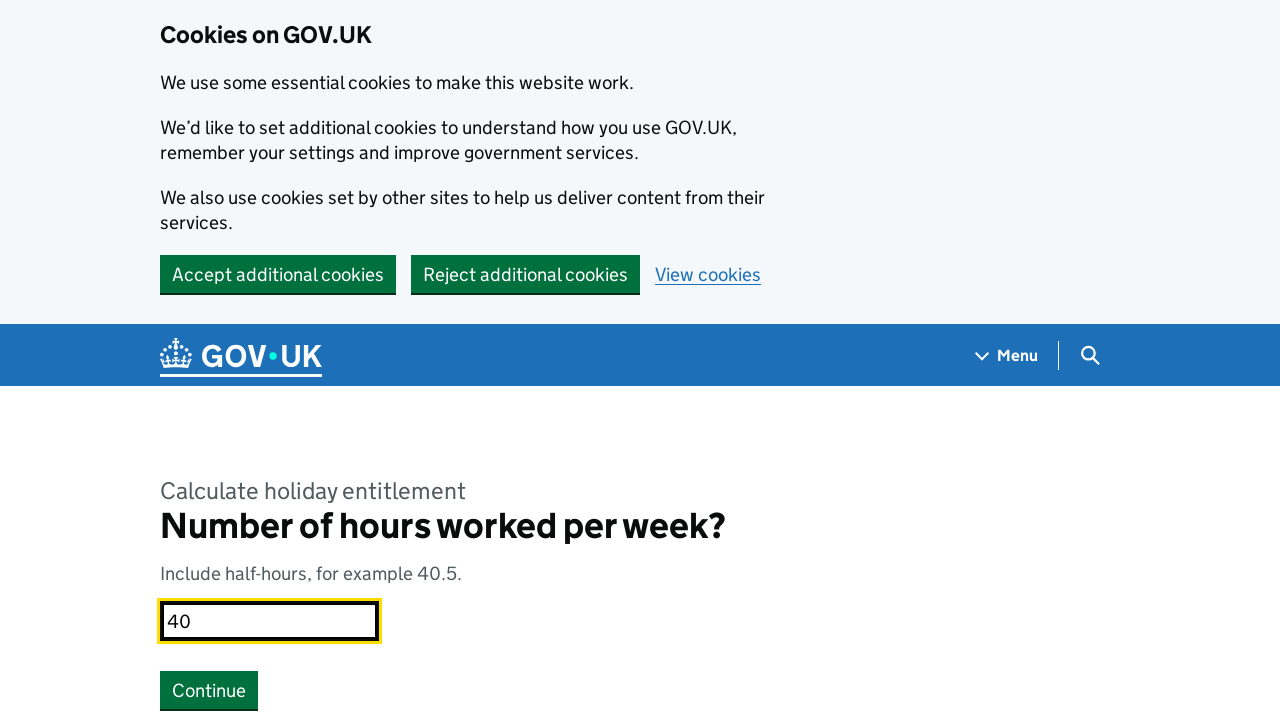

Clicked Continue button after entering 40 hours per week at (209, 690) on button:has-text("Continue")
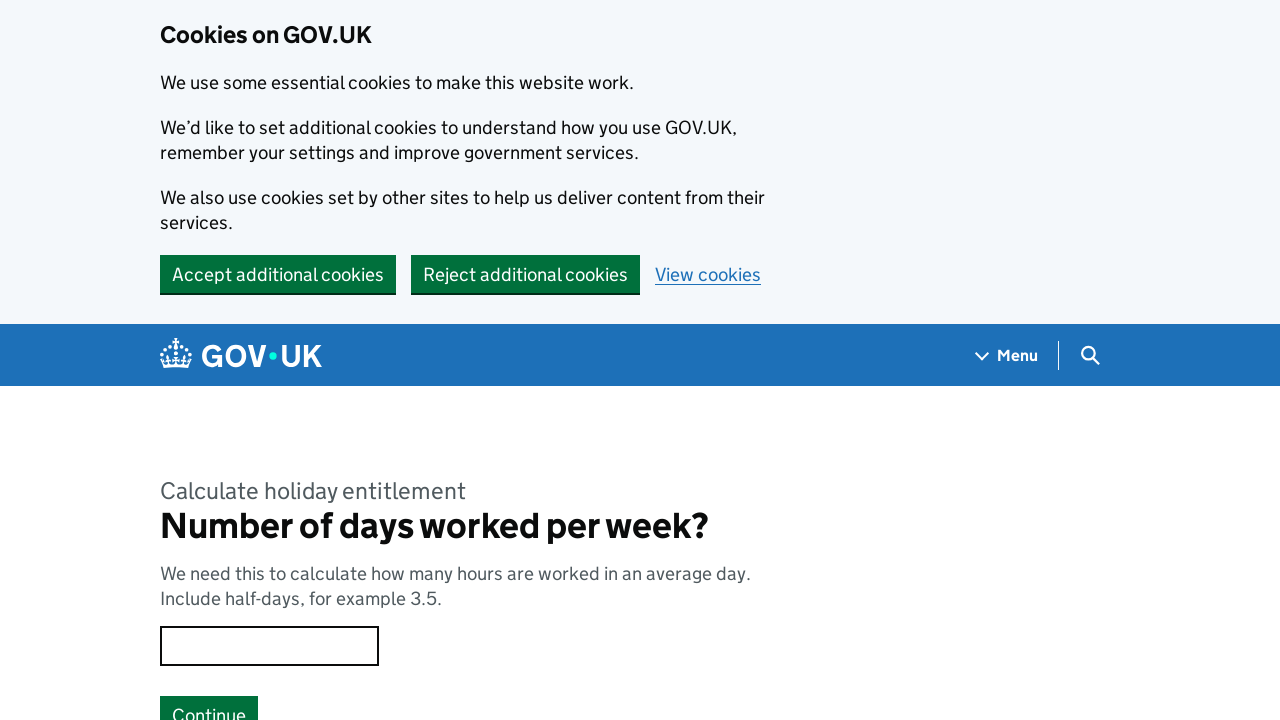

Filled days per week field with '3.5' on [id="response"]
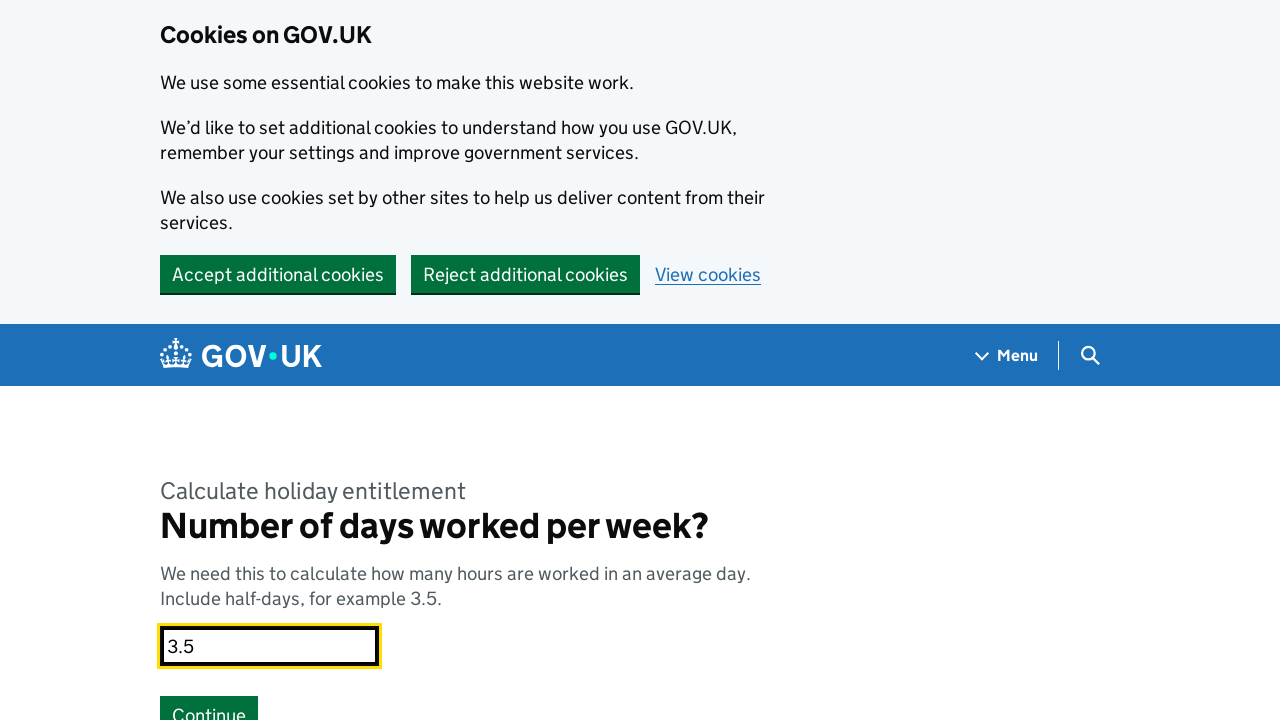

Clicked Continue button after entering 3.5 days per week at (209, 701) on button:has-text("Continue")
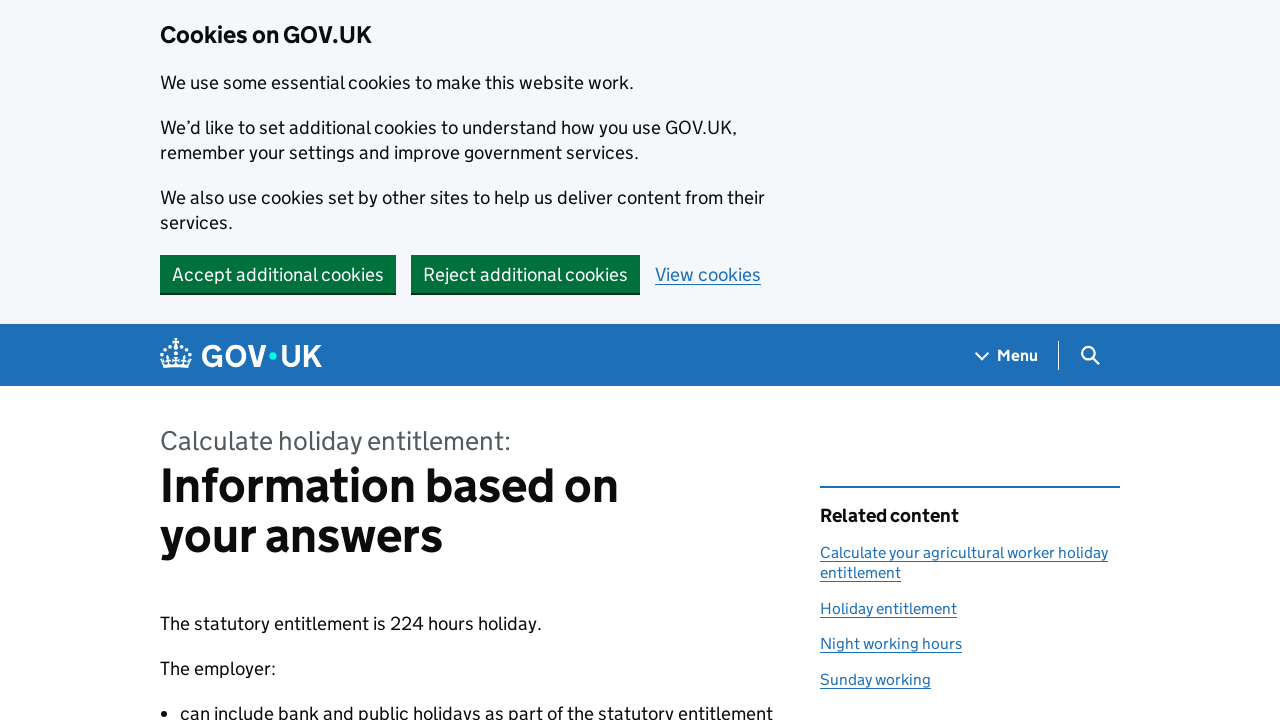

Clicked back link to return to hours per week question at (758, 360) on a[data-ga4-link*="Number of hours worked per week?"]
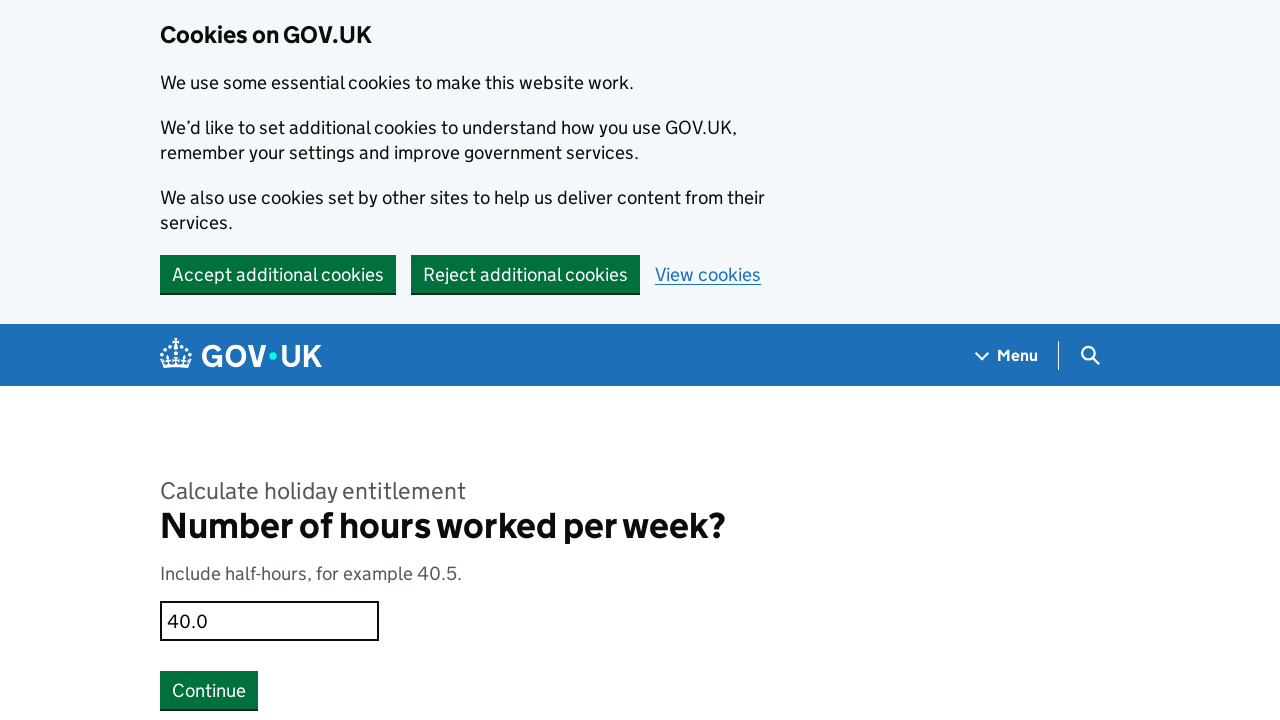

Navigated back to hours per week question page
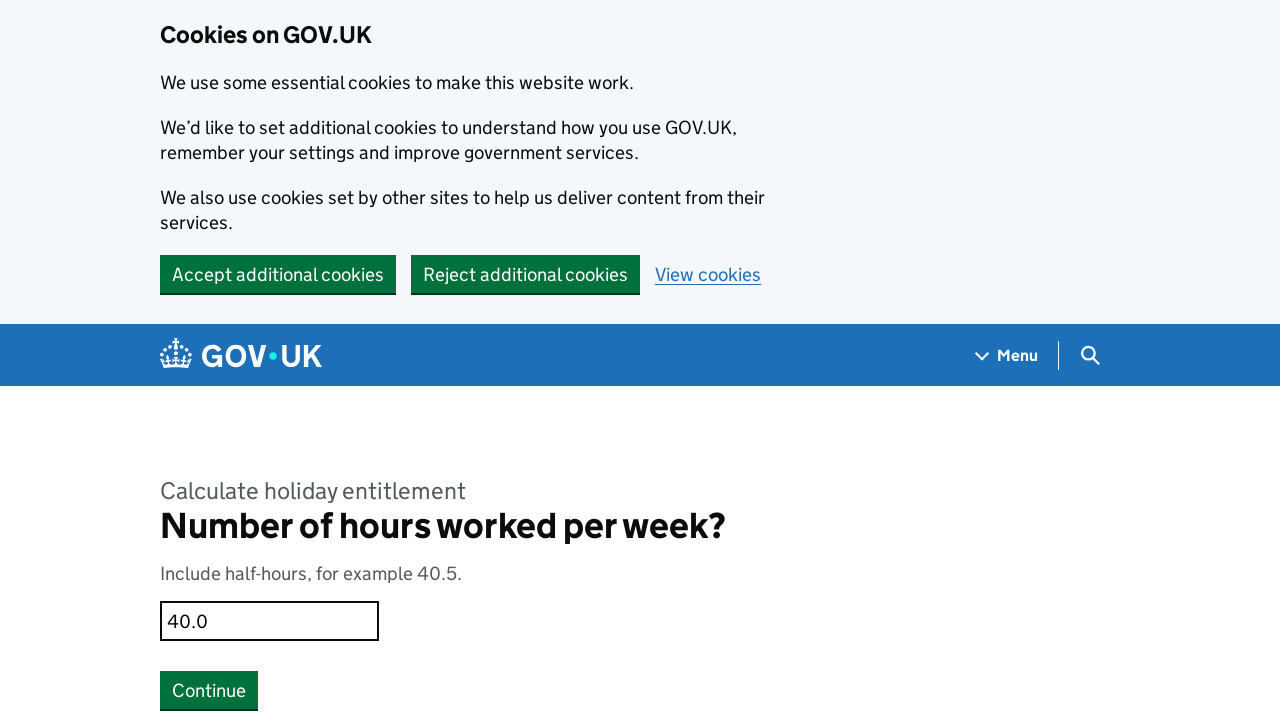

Filled hours per week field with invalid value '200' on [id="response"]
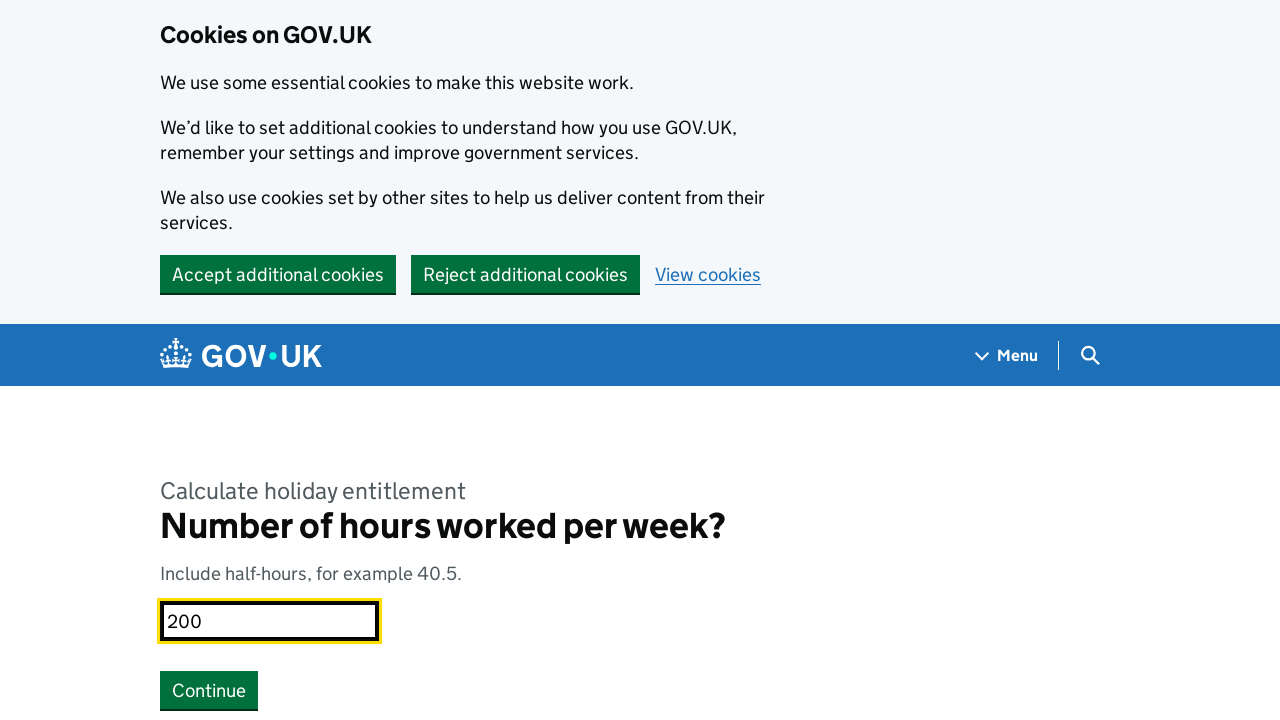

Clicked Continue button to submit invalid hours value and trigger error at (209, 690) on button:has-text("Continue")
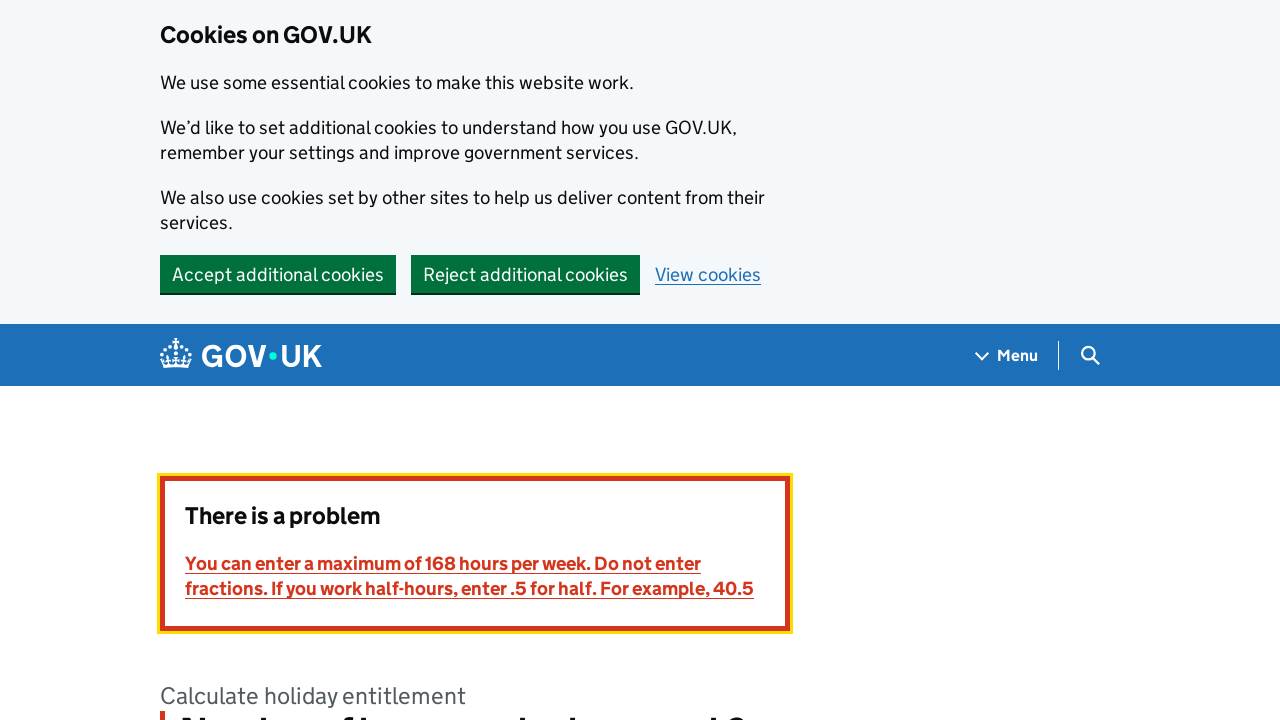

Error summary appeared for invalid hours value (200)
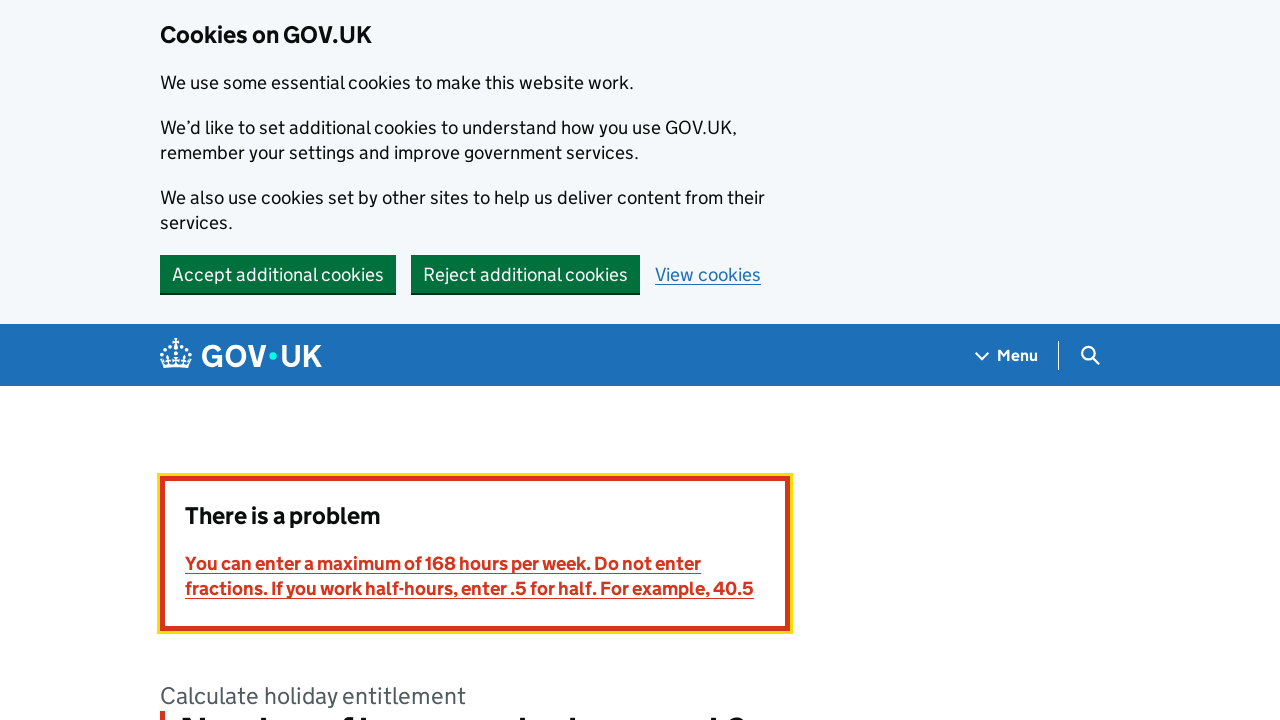

Cleared the hours per week field to test empty field validation on [id="response"]
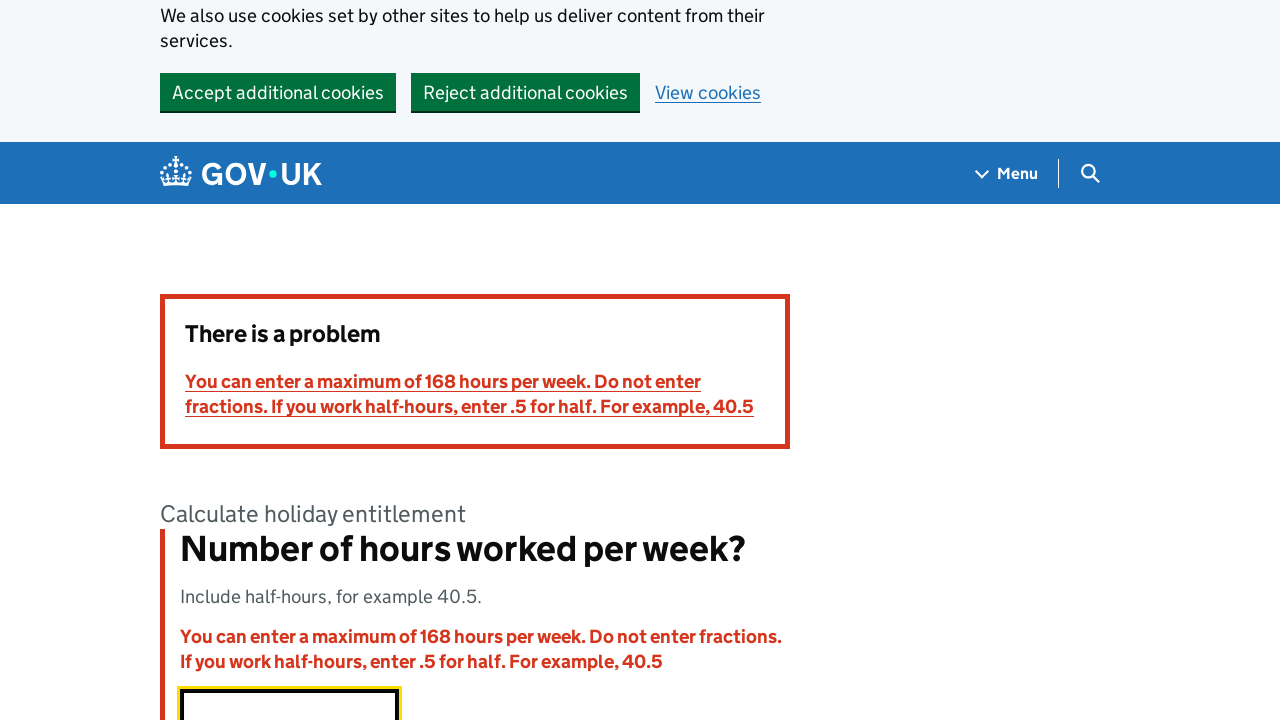

Clicked Continue button to submit empty field and trigger error at (209, 360) on button:has-text("Continue")
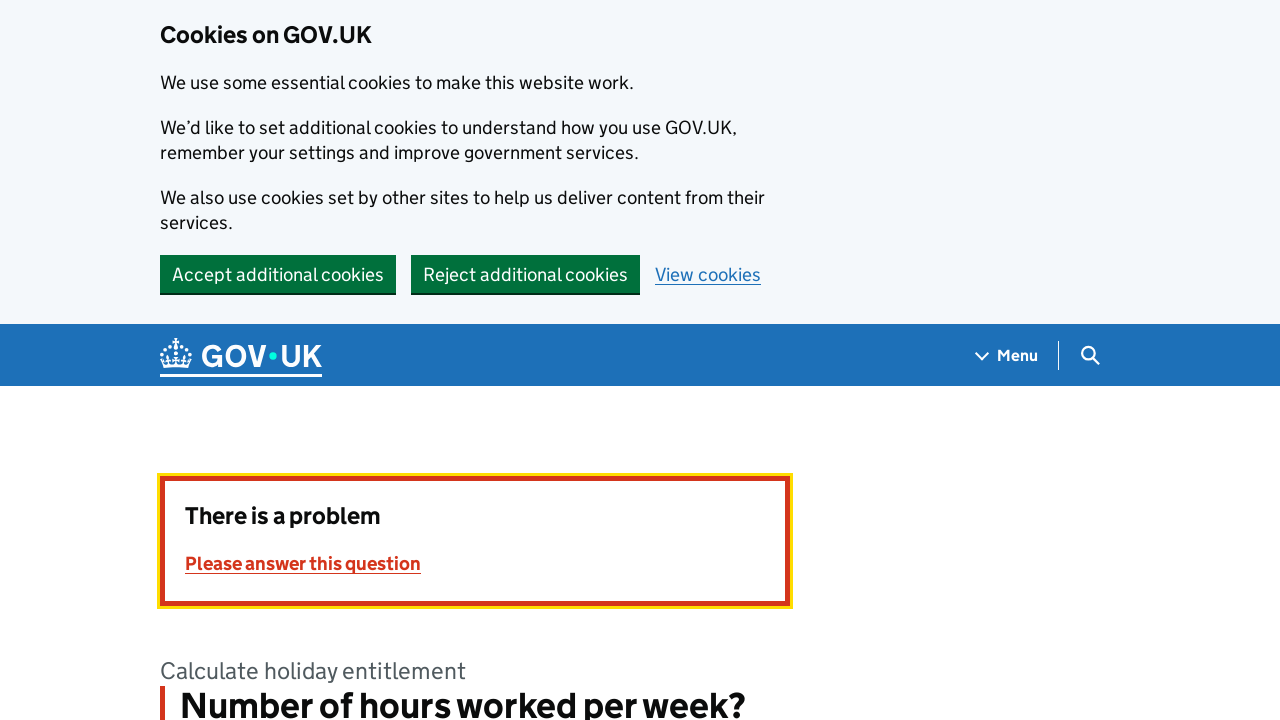

Error summary appeared for empty hours per week field
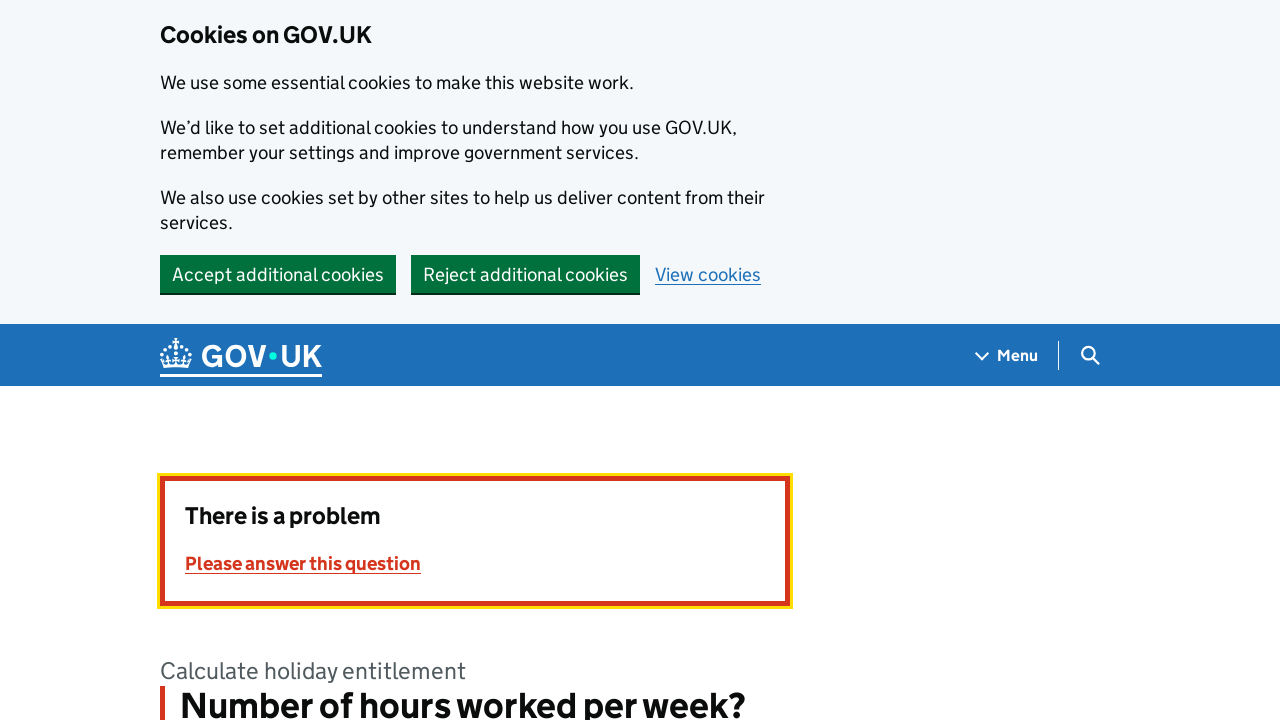

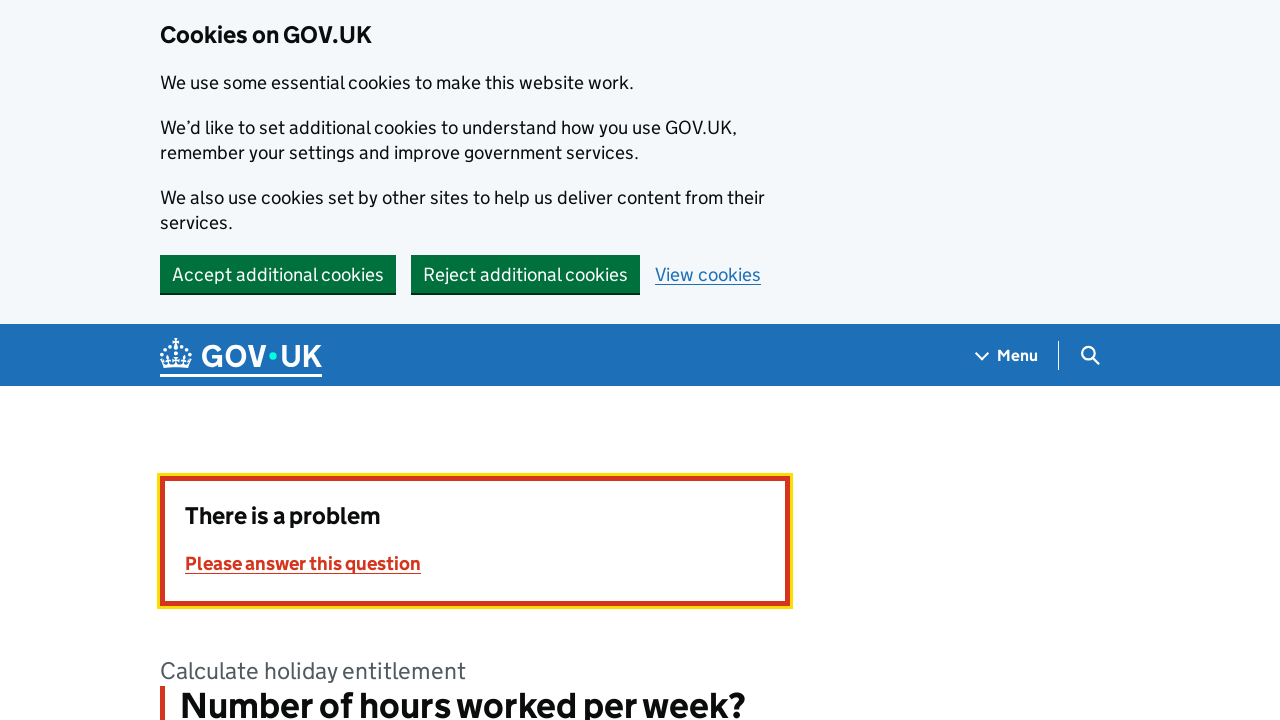